Tests the quick play flow on bonk.io by clicking guest play option and then selecting Quick Play mode

Starting URL: https://bonk.io/

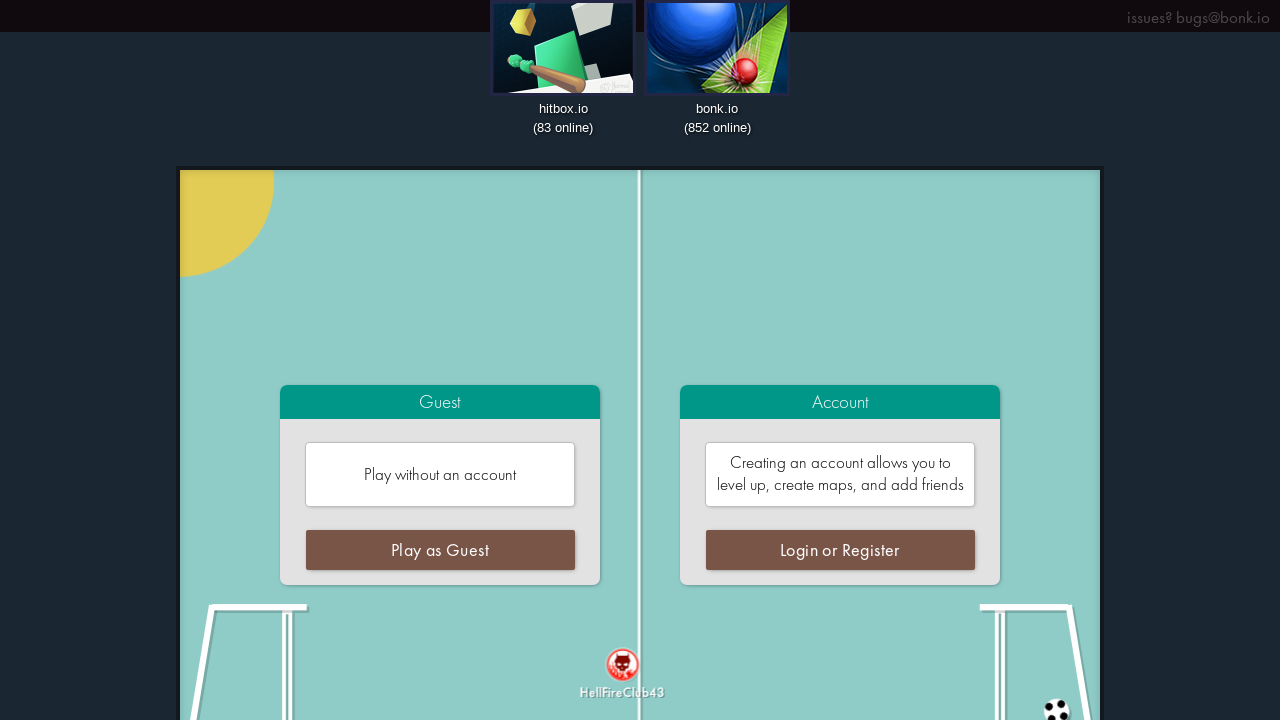

Clicked guest button in main game iframe at (440, 550) on #maingameframe >> internal:control=enter-frame >> #guestOrAccountContainer_guest
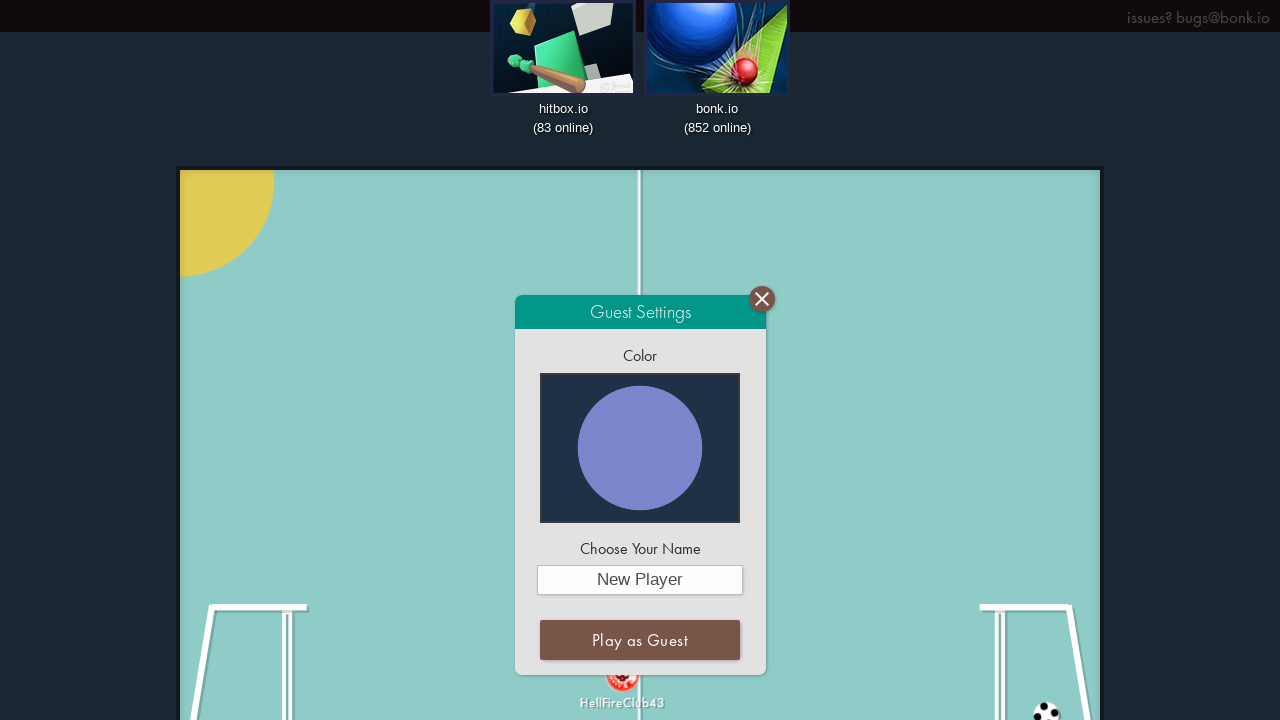

Clicked guest play button at (640, 640) on #maingameframe >> internal:control=enter-frame >> #guestPlayButton
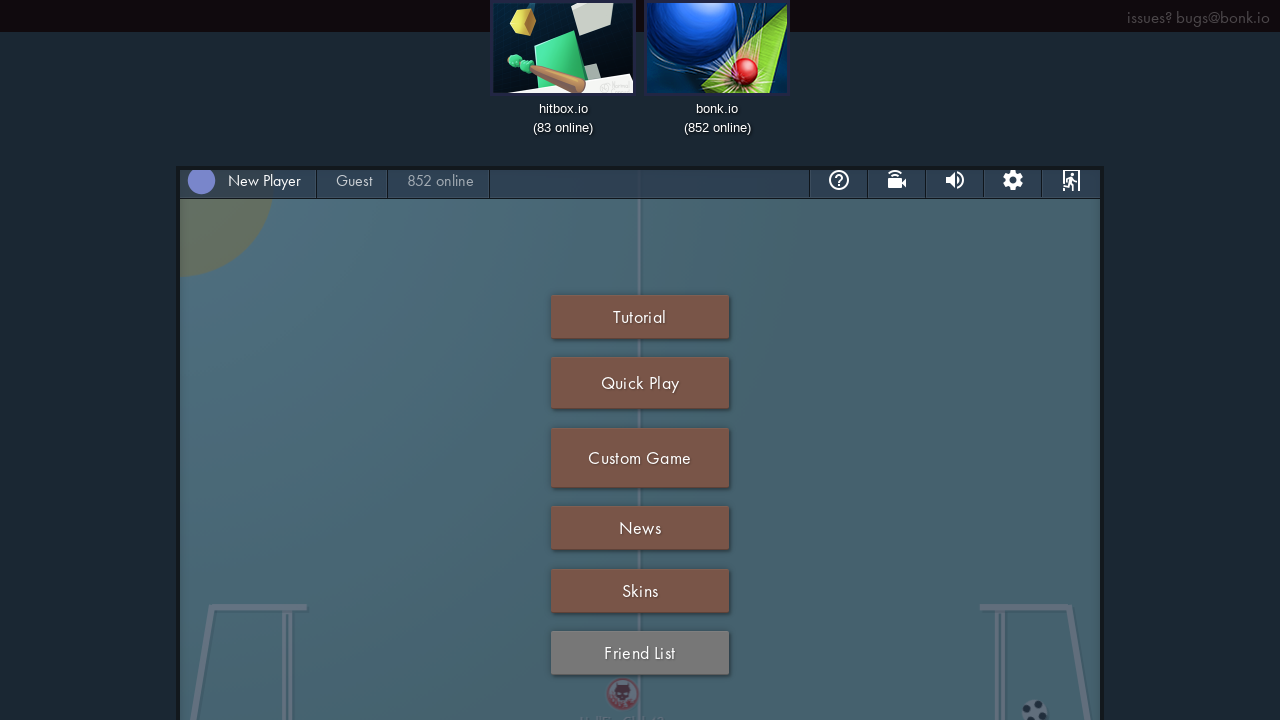

Clicked Quick Play option to start game mode at (640, 383) on #maingameframe >> internal:control=enter-frame >> internal:text="Quick Play"s
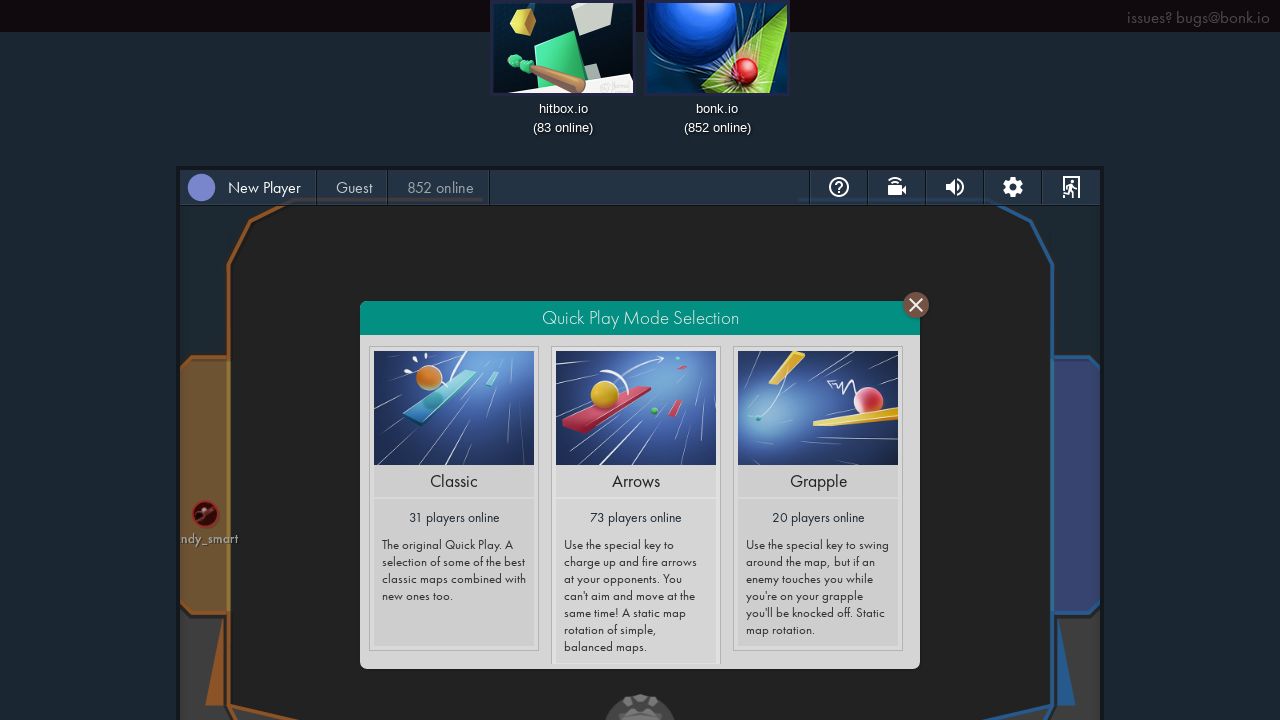

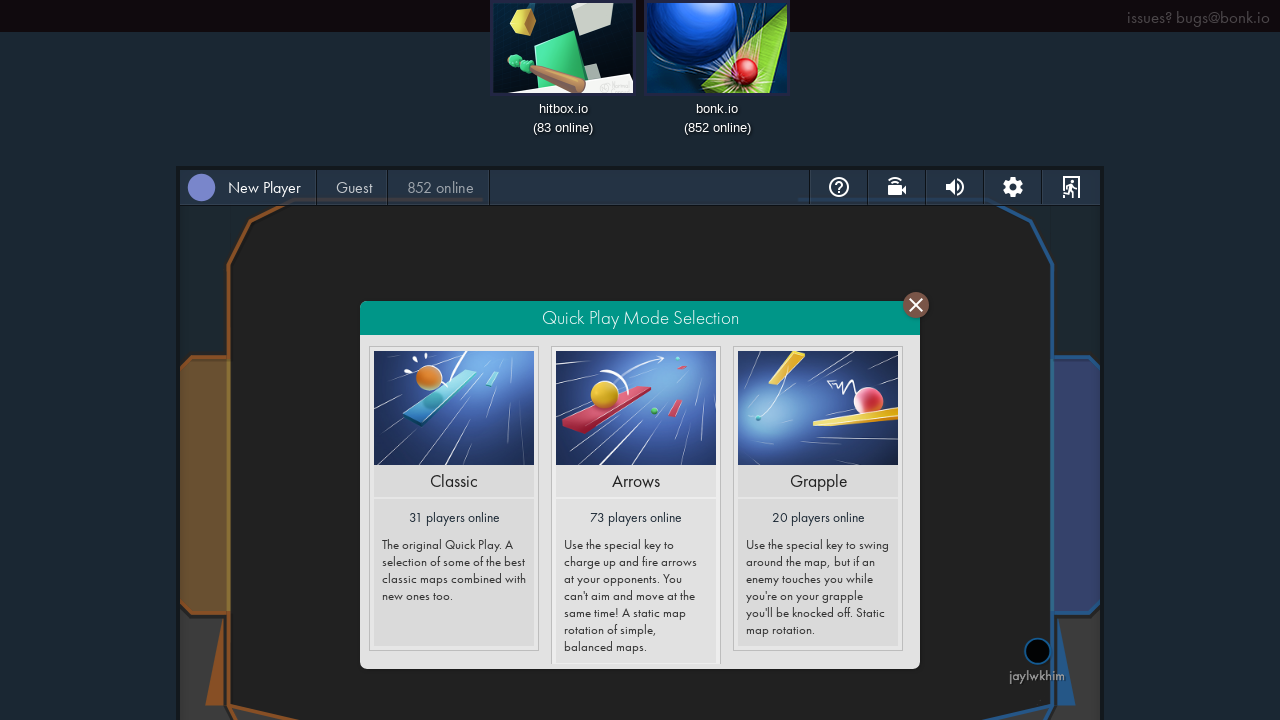